Tests various wait conditions including visibility, invisibility, clickability, and text presence by interacting with buttons and waiting for element state changes

Starting URL: https://www.leafground.com/waits.xhtml

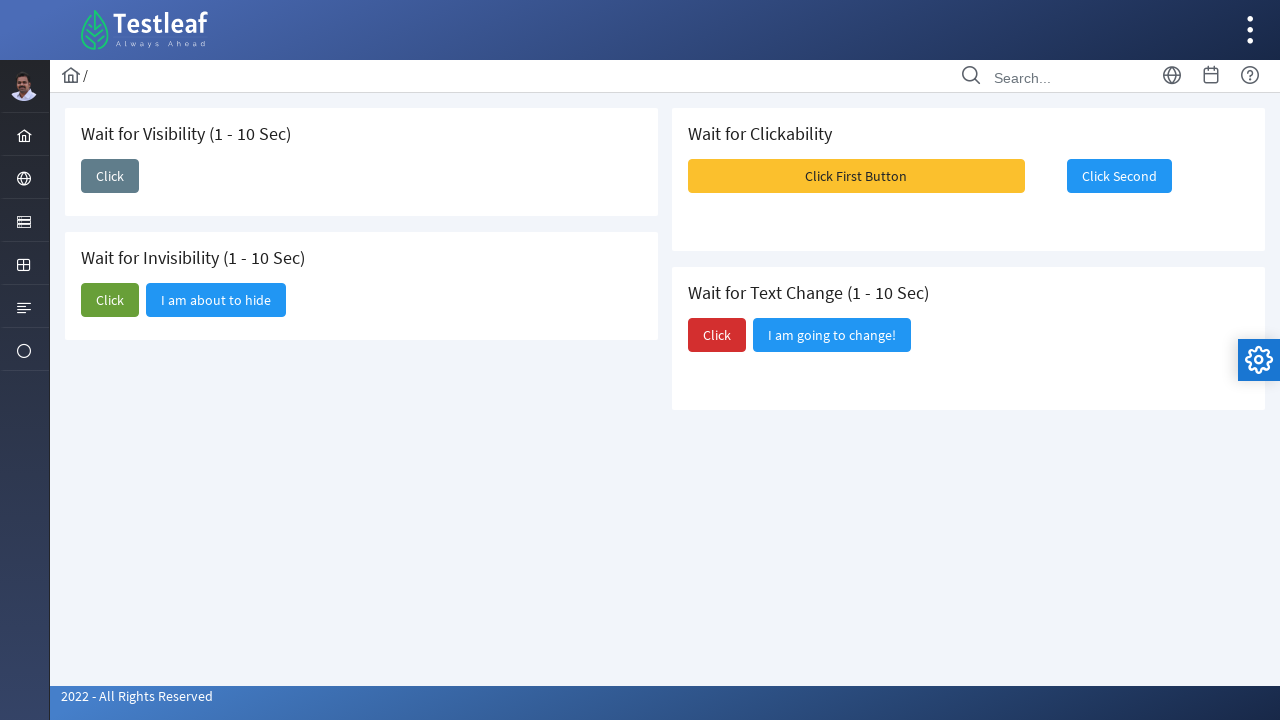

Clicked first button to trigger element appearance at (110, 176) on (//span[text()='Click'])[1]
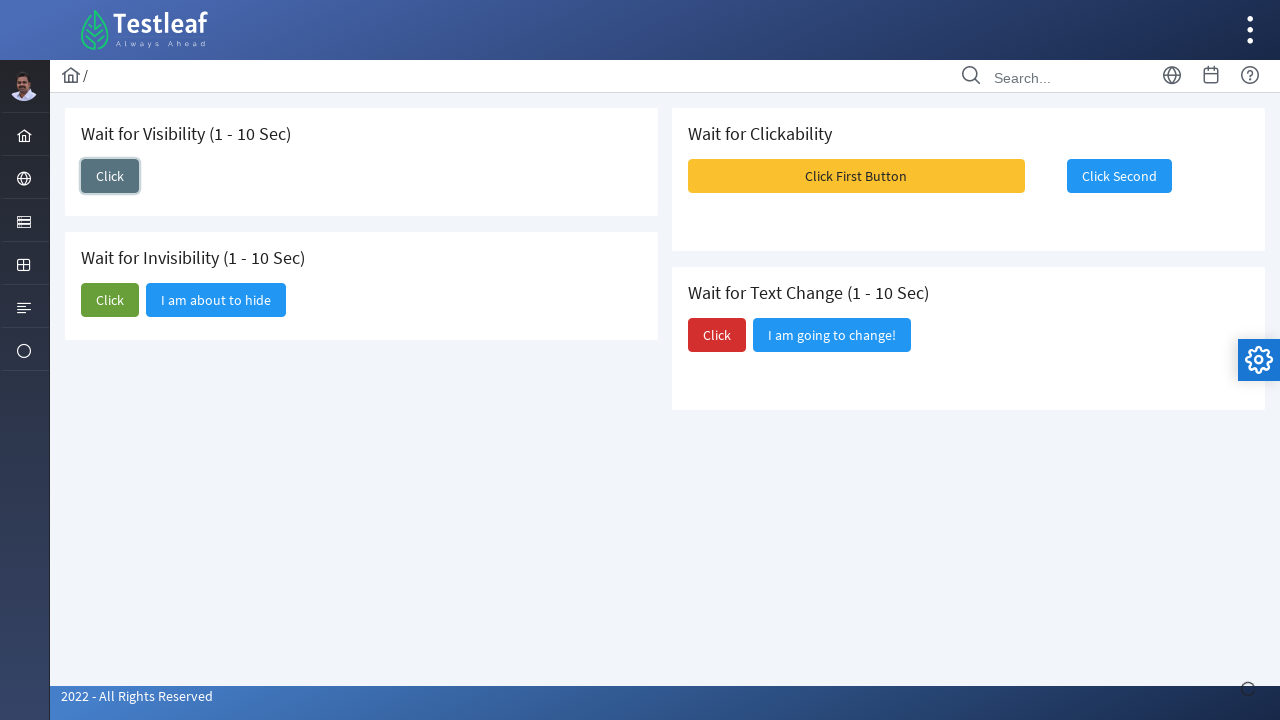

Waited for 'I am here' element to become visible
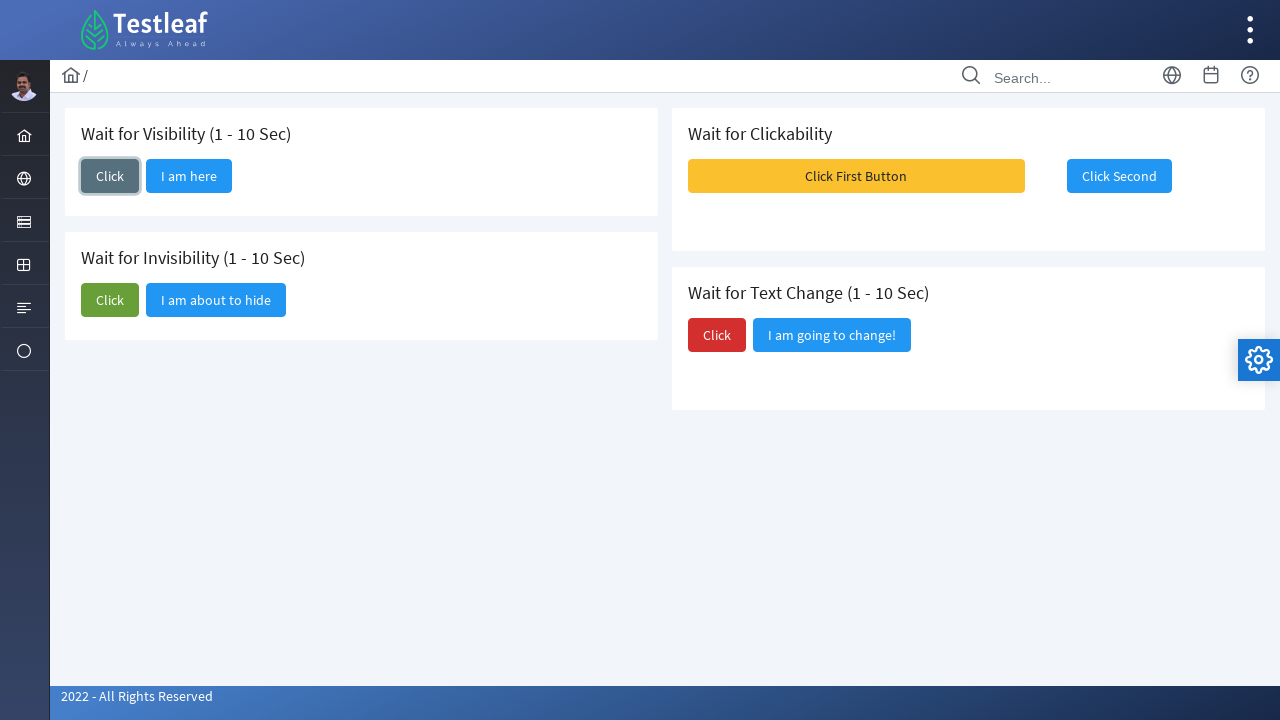

Clicked second button to trigger element disappearance at (110, 300) on (//span[text()='Click'])[2]
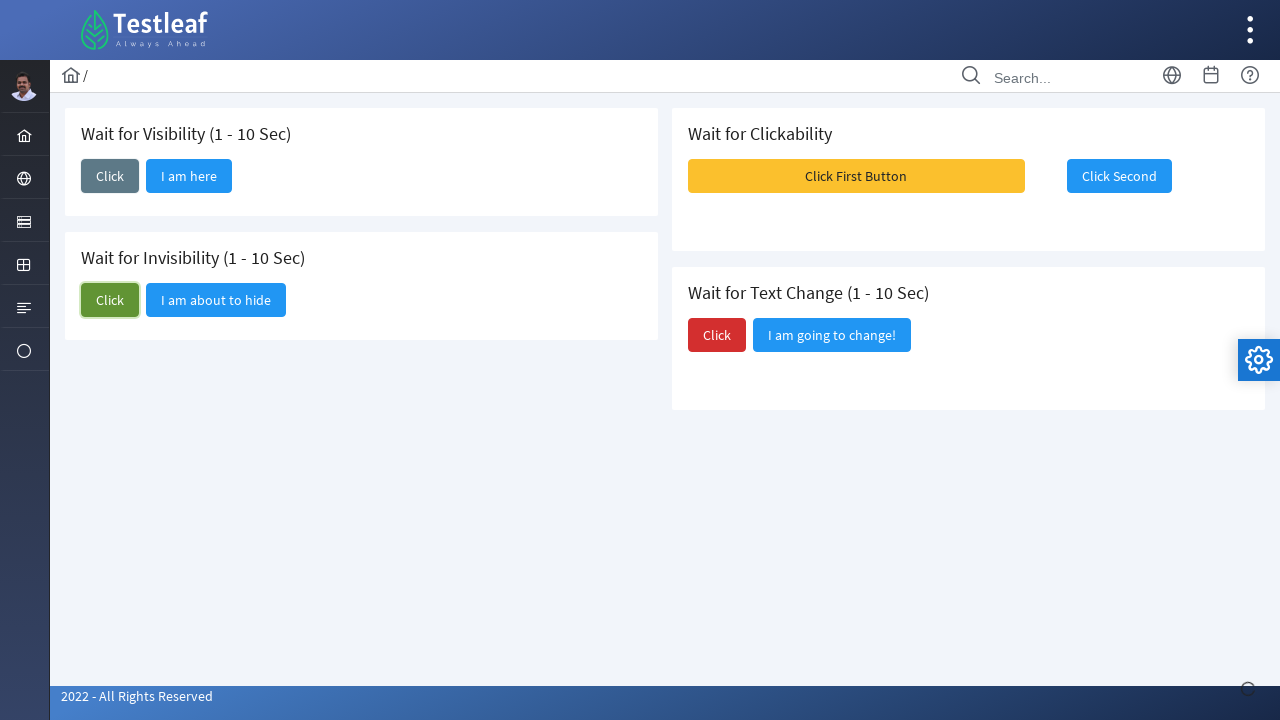

Waited for 'I am about to hide' element to become hidden
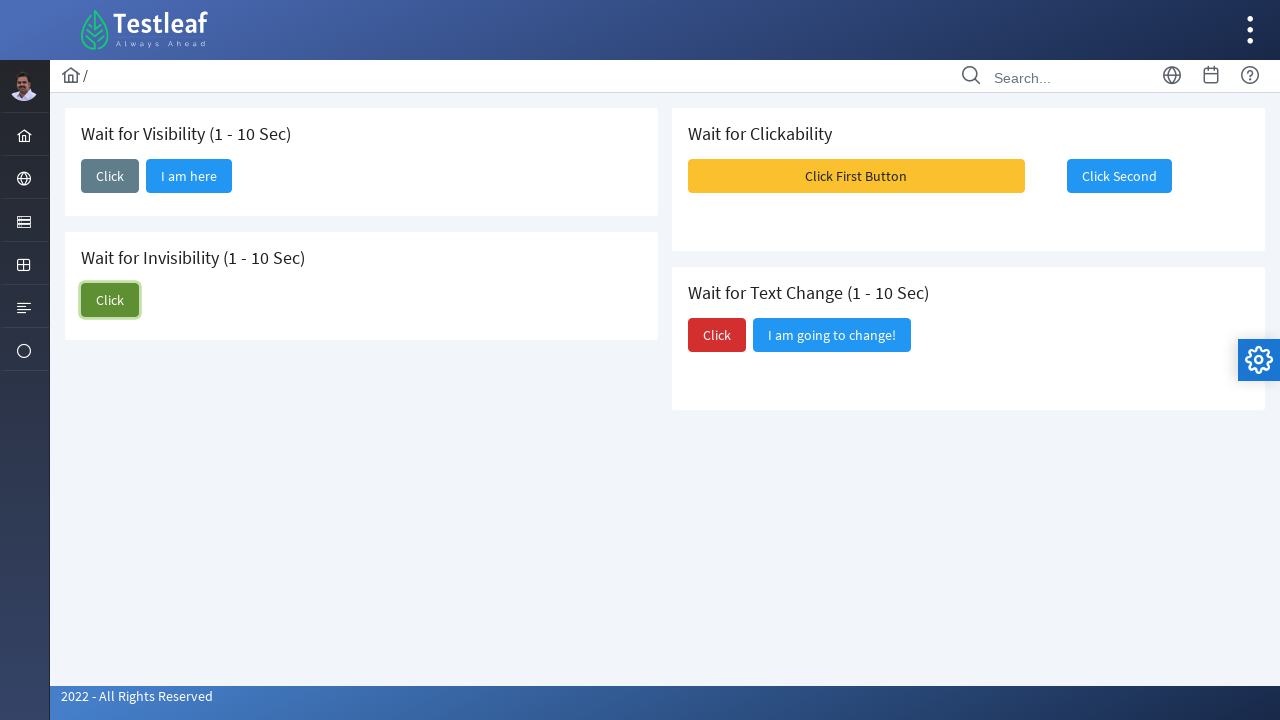

Clicked 'Click First Button' to enable second button at (856, 176) on xpath=//span[text()='Click First Button']
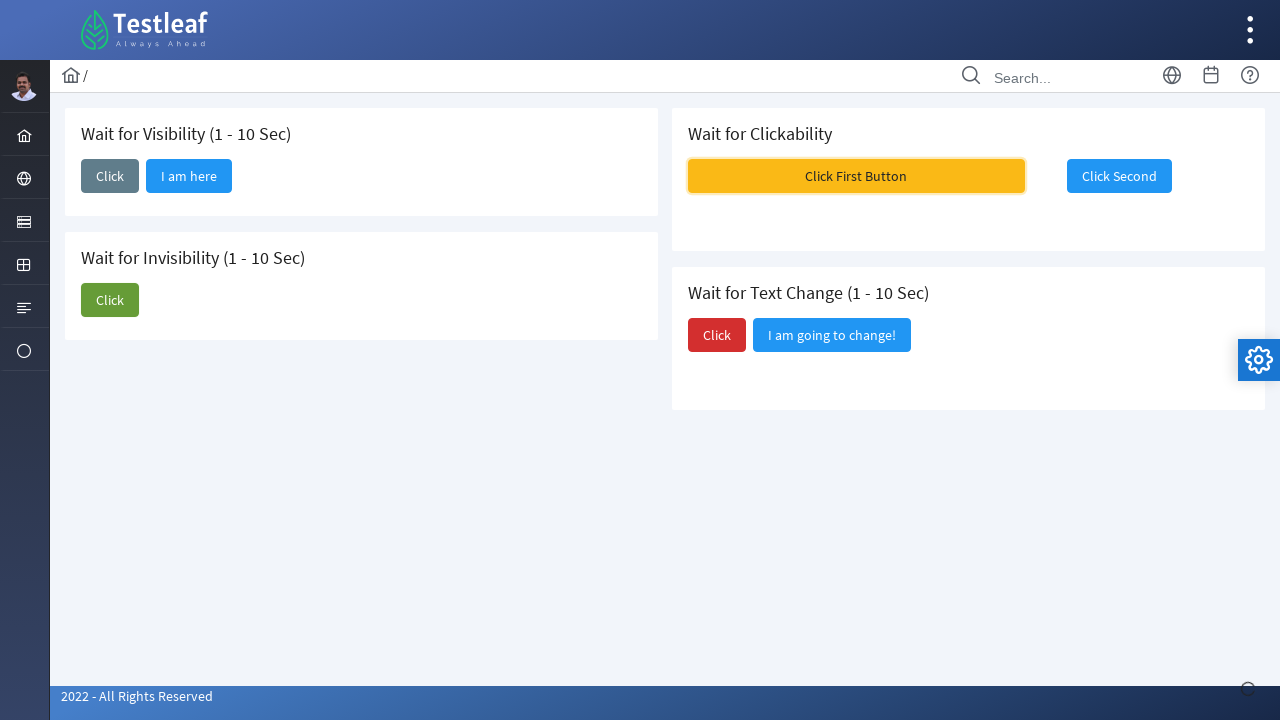

Waited for 'Click Second' button to become visible
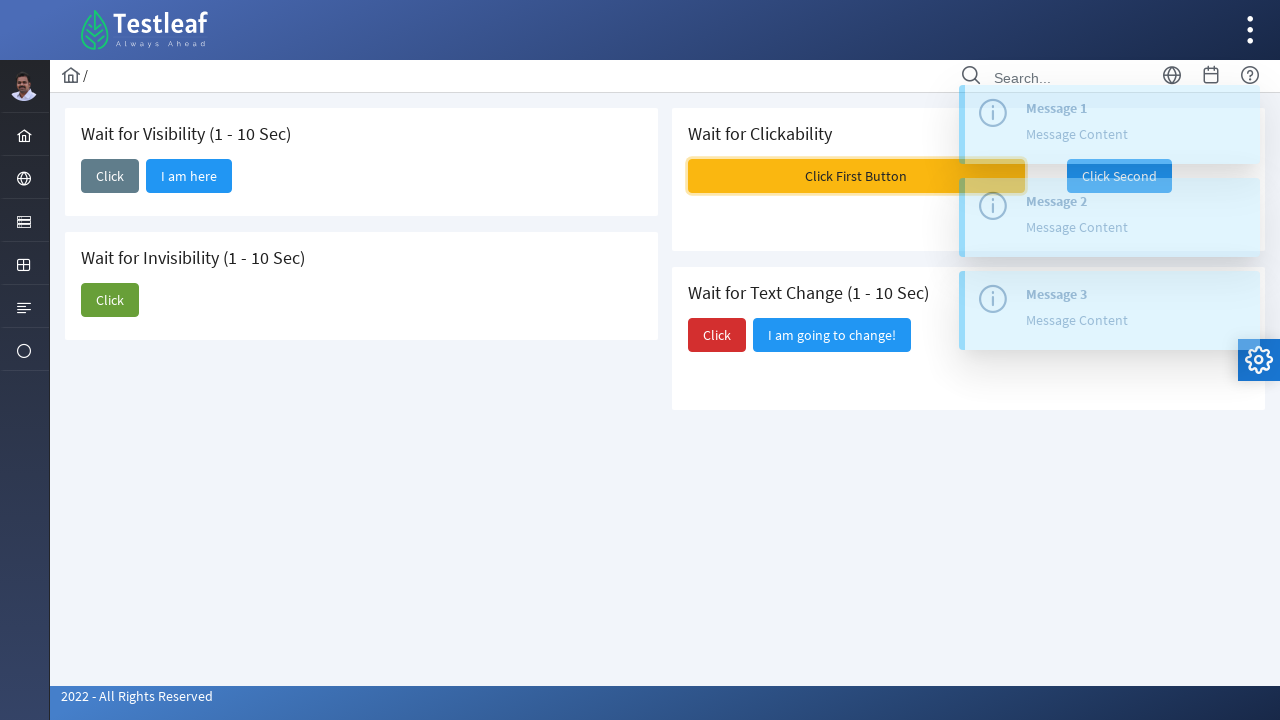

Clicked third button to trigger text change at (717, 335) on (//span[text()='Click'])[3]
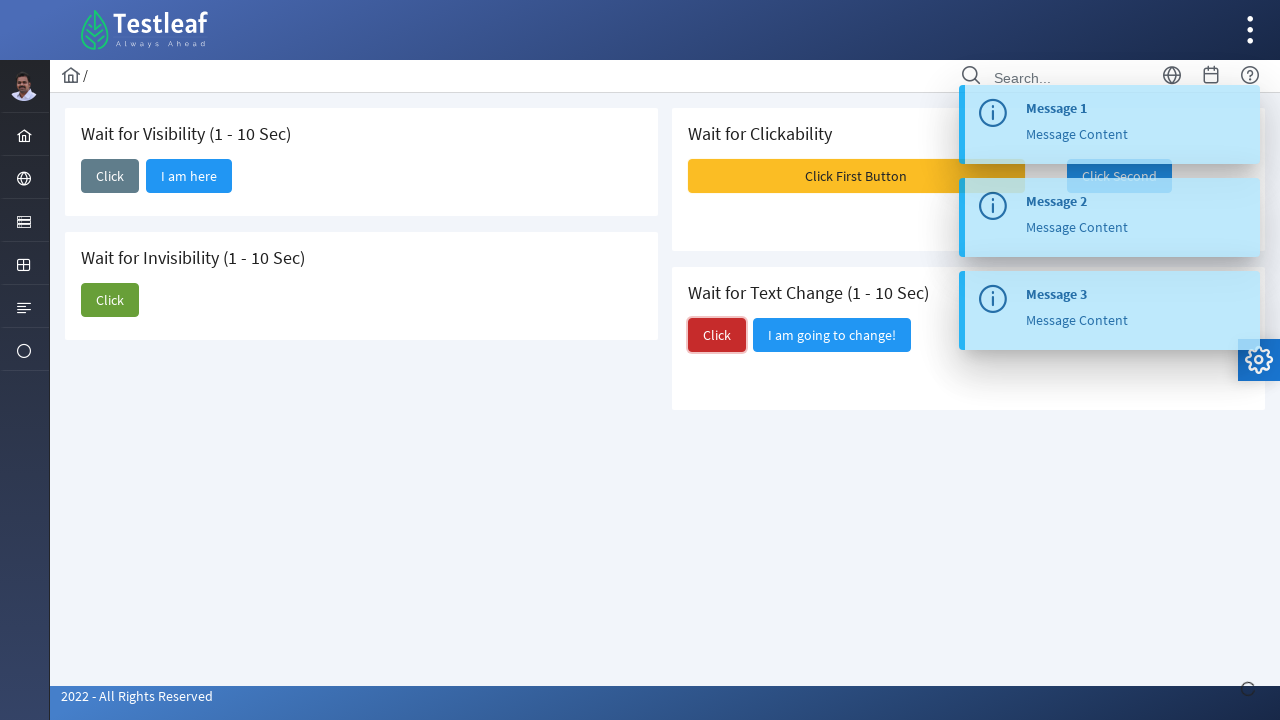

Waited for text to change to 'Did you notice?'
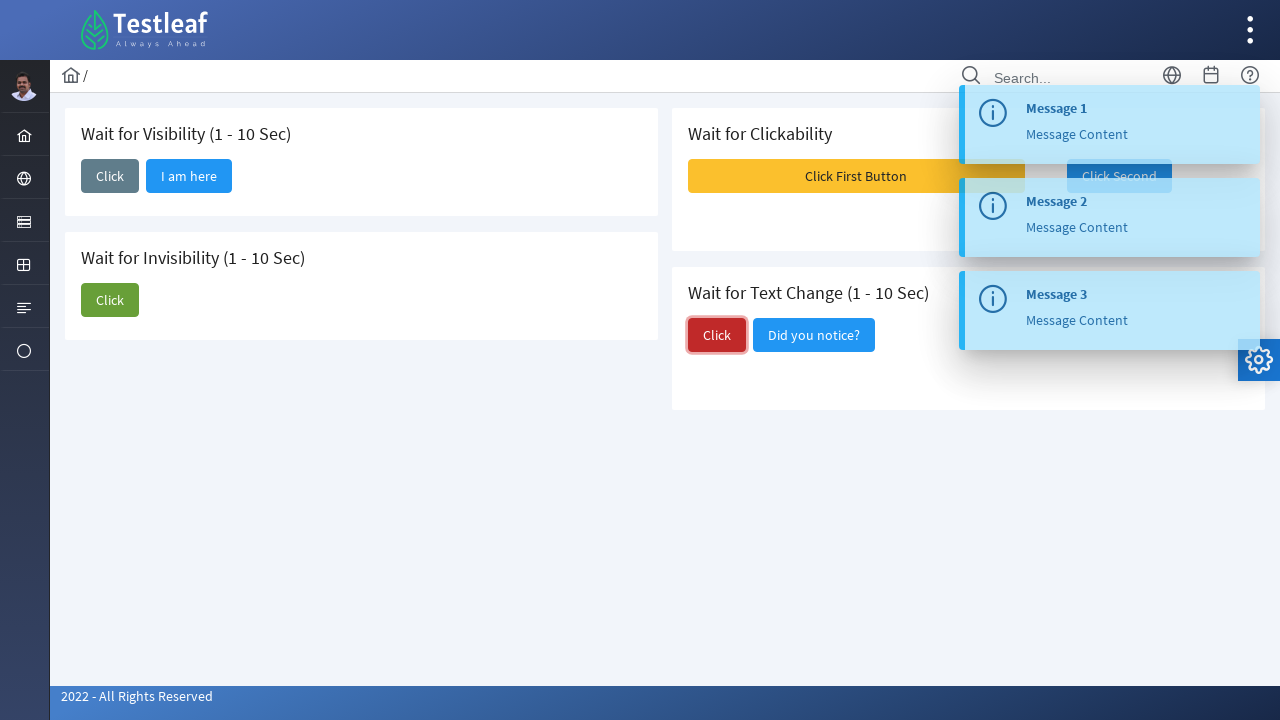

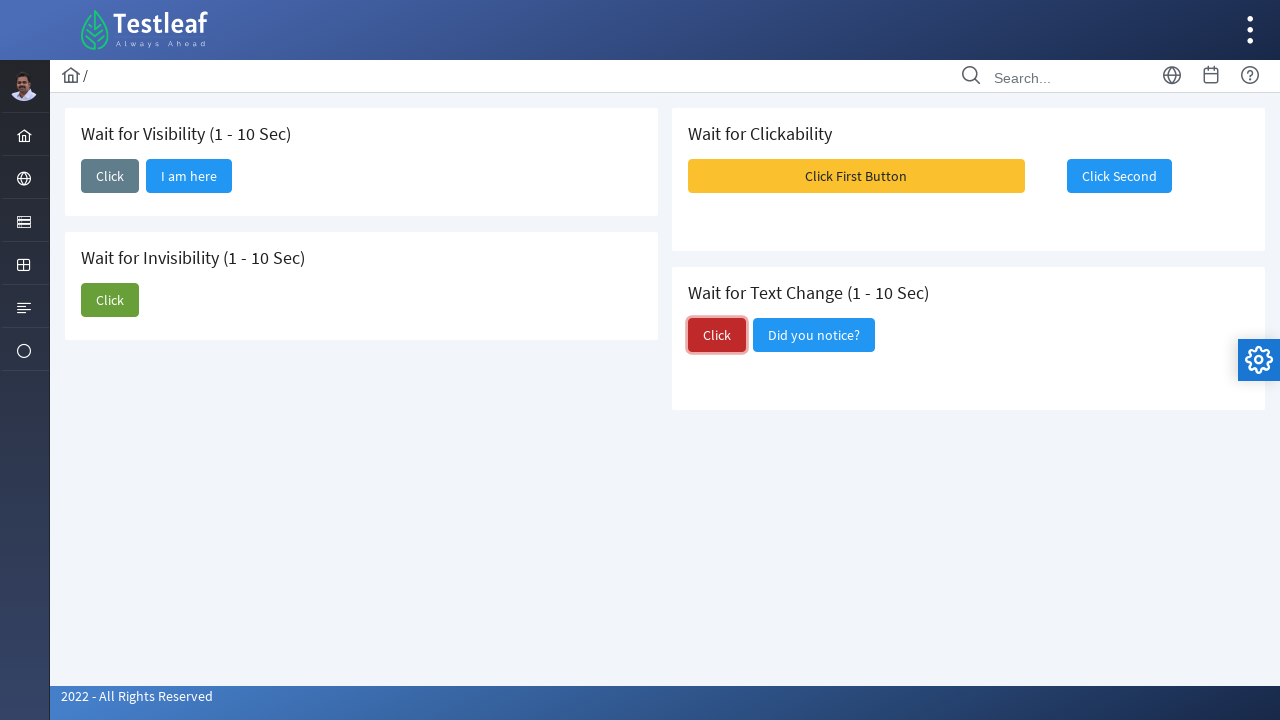